Tests dropdown selection functionality using different methods - by visible text, by index, and by value

Starting URL: https://the-internet.herokuapp.com/dropdown

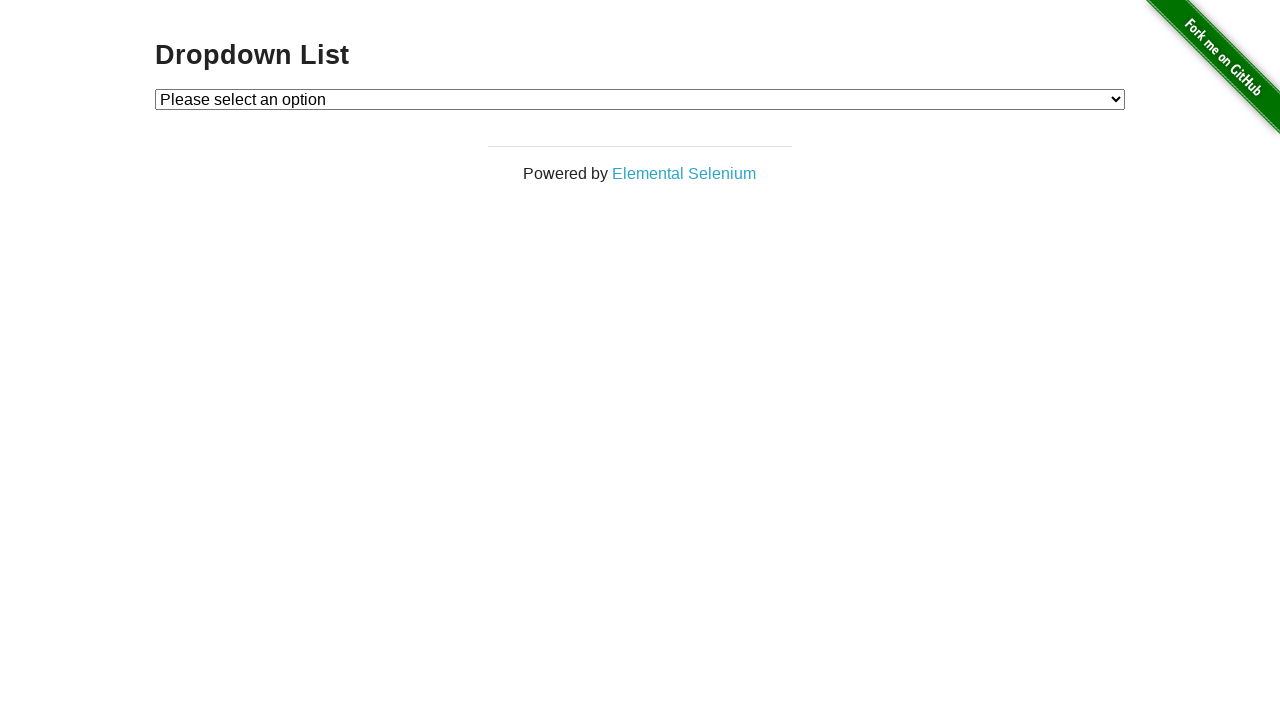

Located dropdown element with ID 'dropdown'
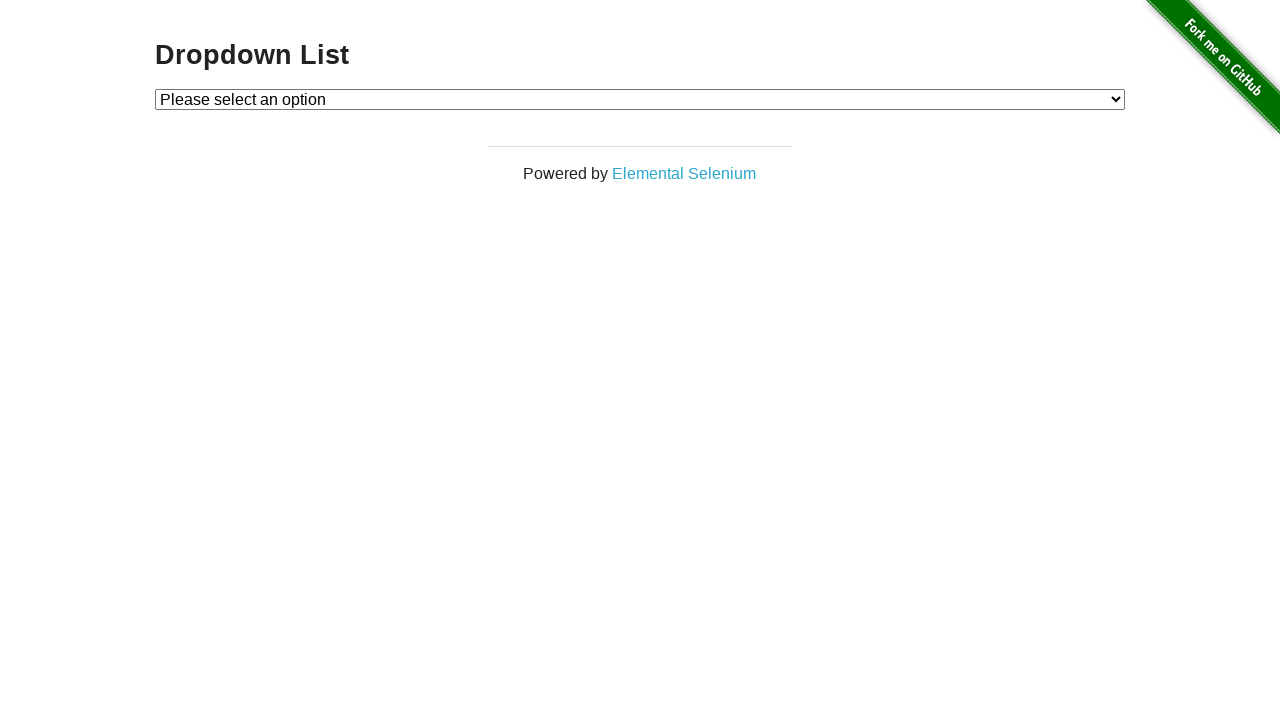

Selected 'Option 2' from dropdown by visible text on #dropdown
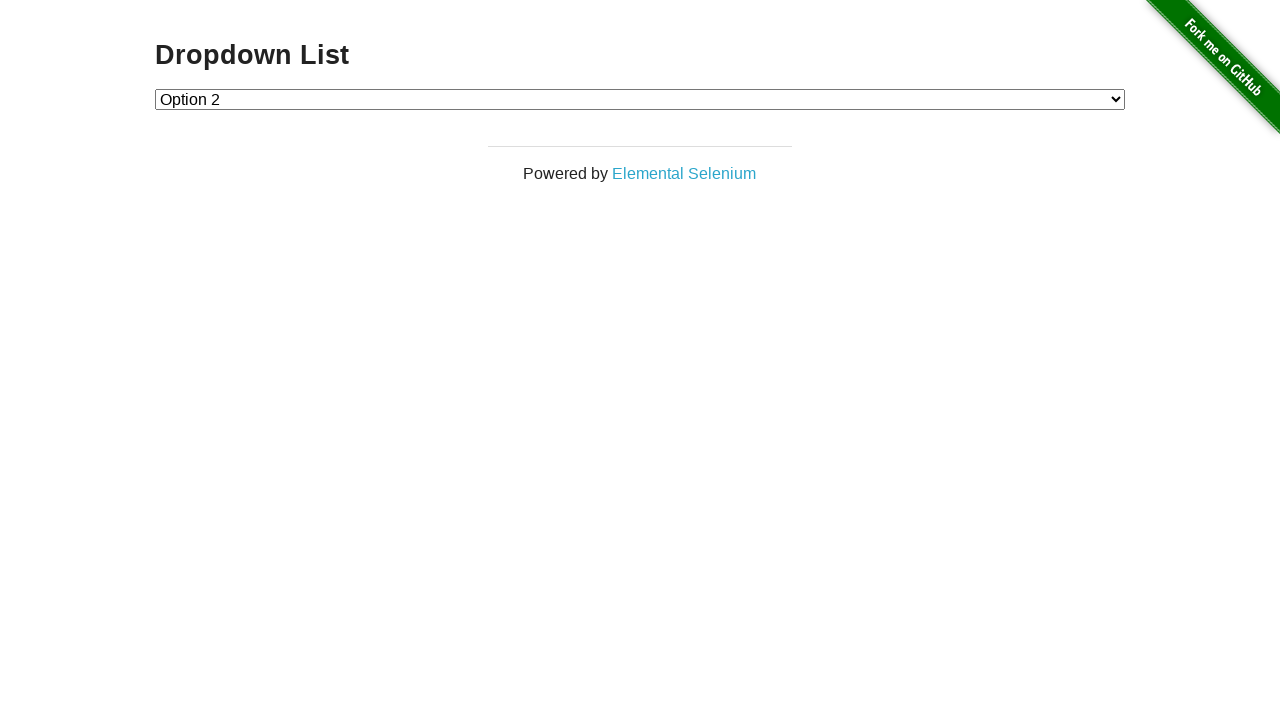

Selected dropdown option by index 1 on #dropdown
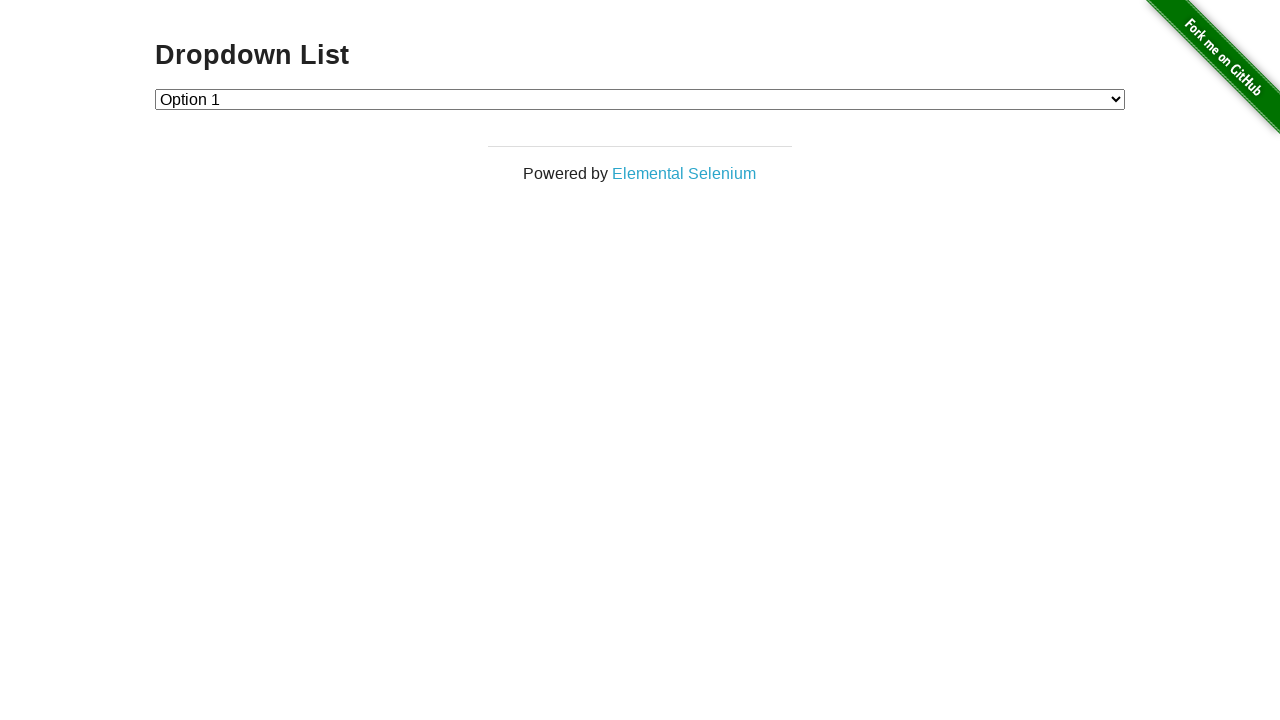

Selected dropdown option by value '2' on #dropdown
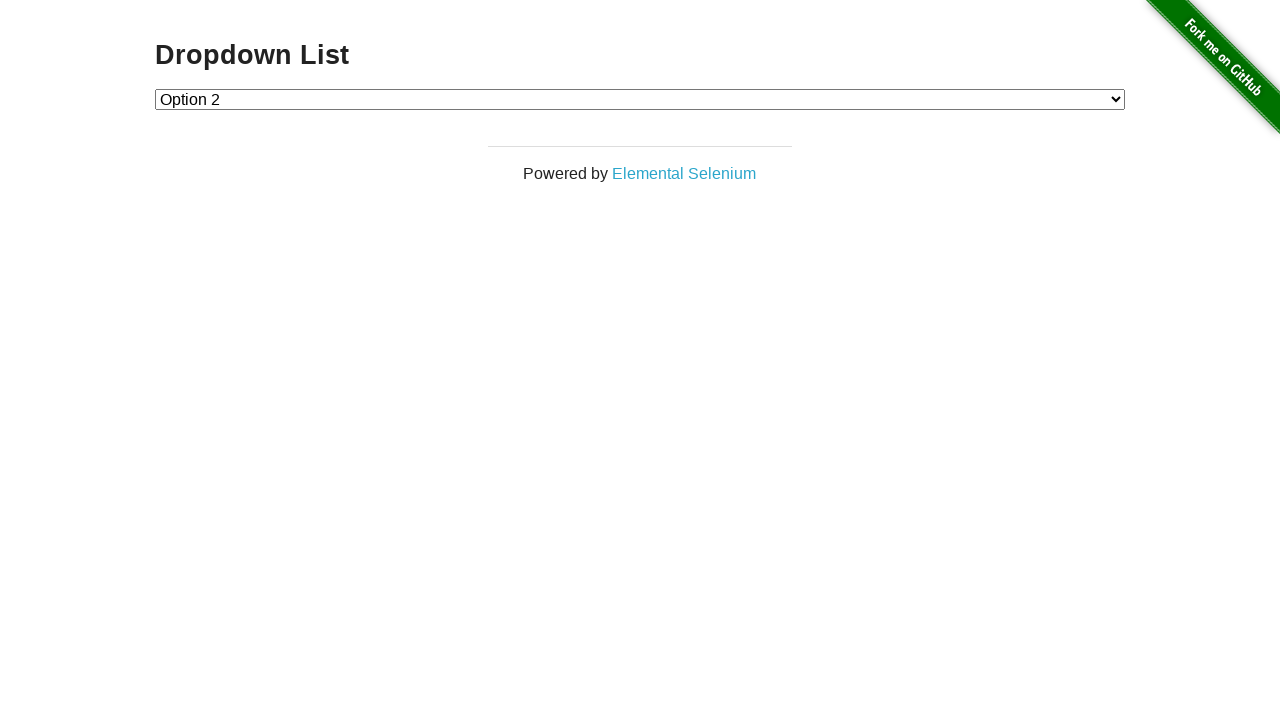

Selected 'Option 2' from dropdown by visible text again on #dropdown
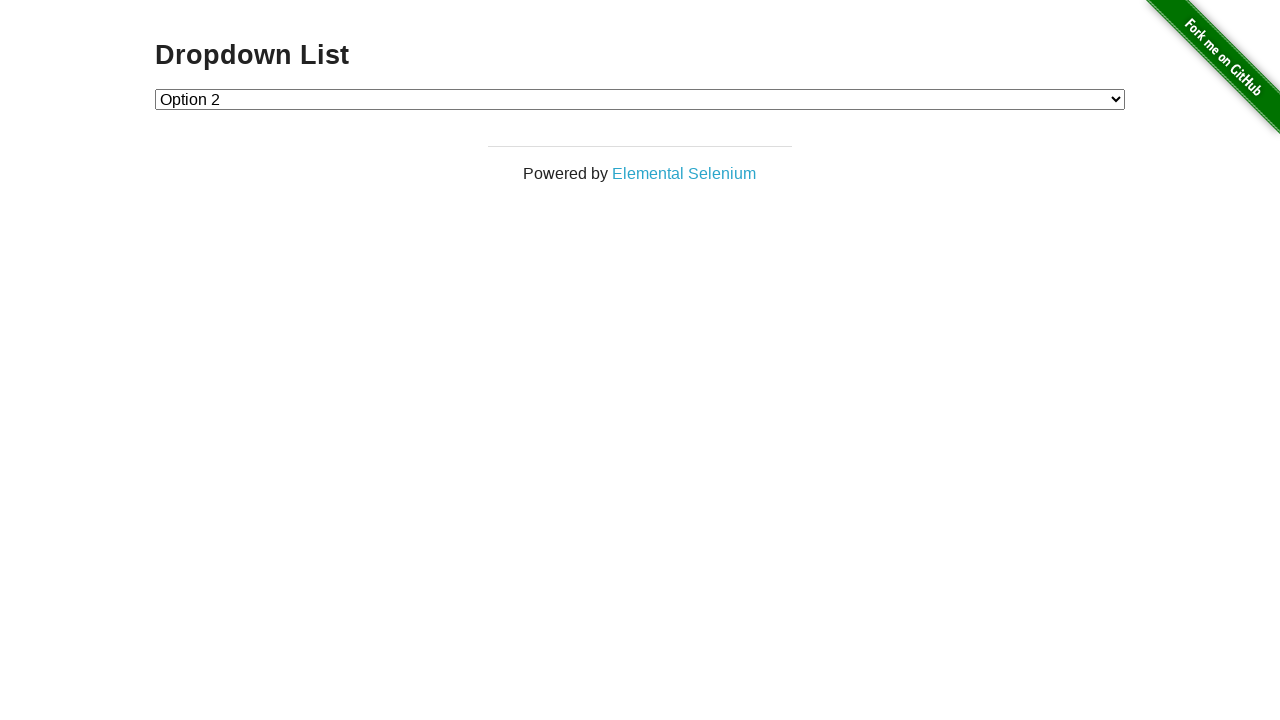

Retrieved all dropdown options
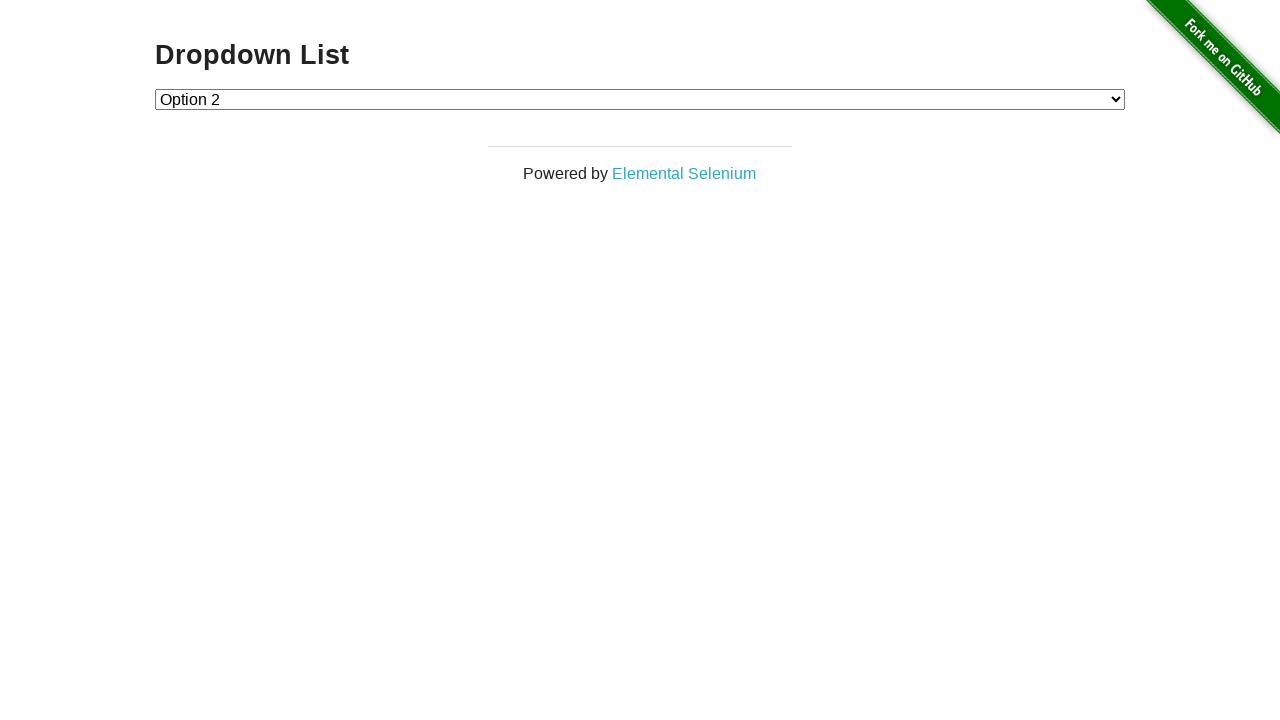

Verified dropdown contains exactly 3 options
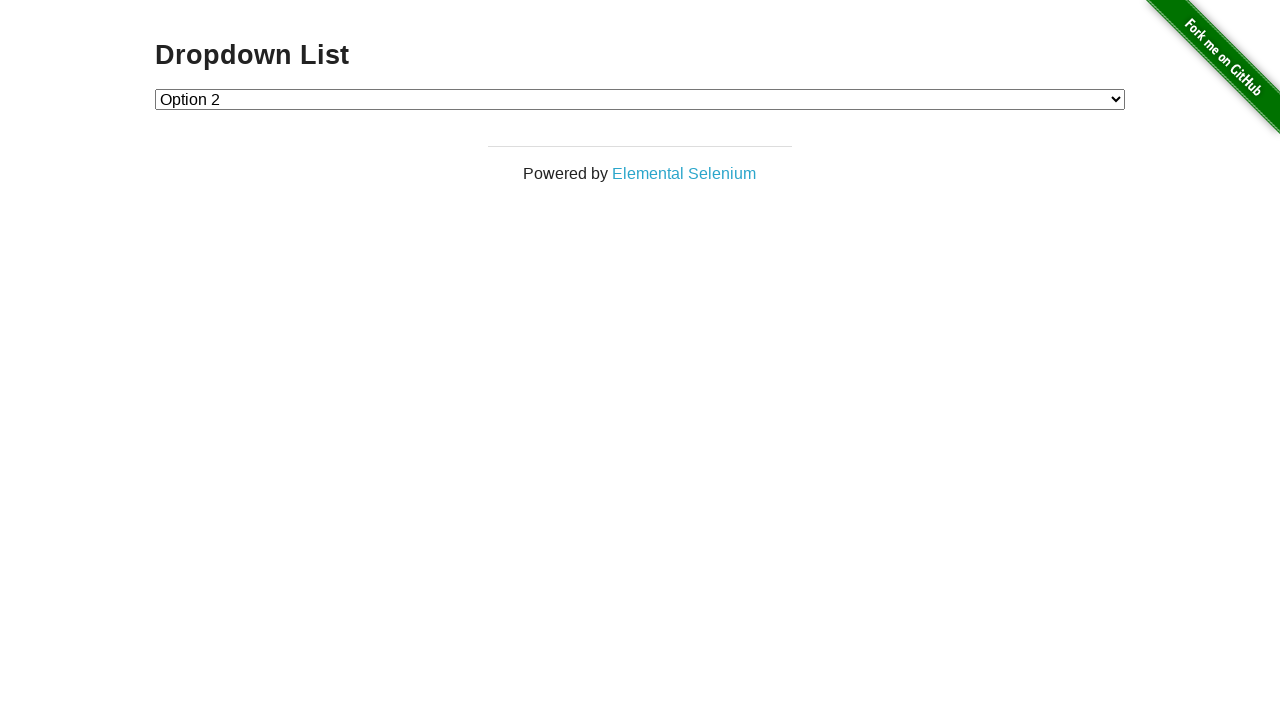

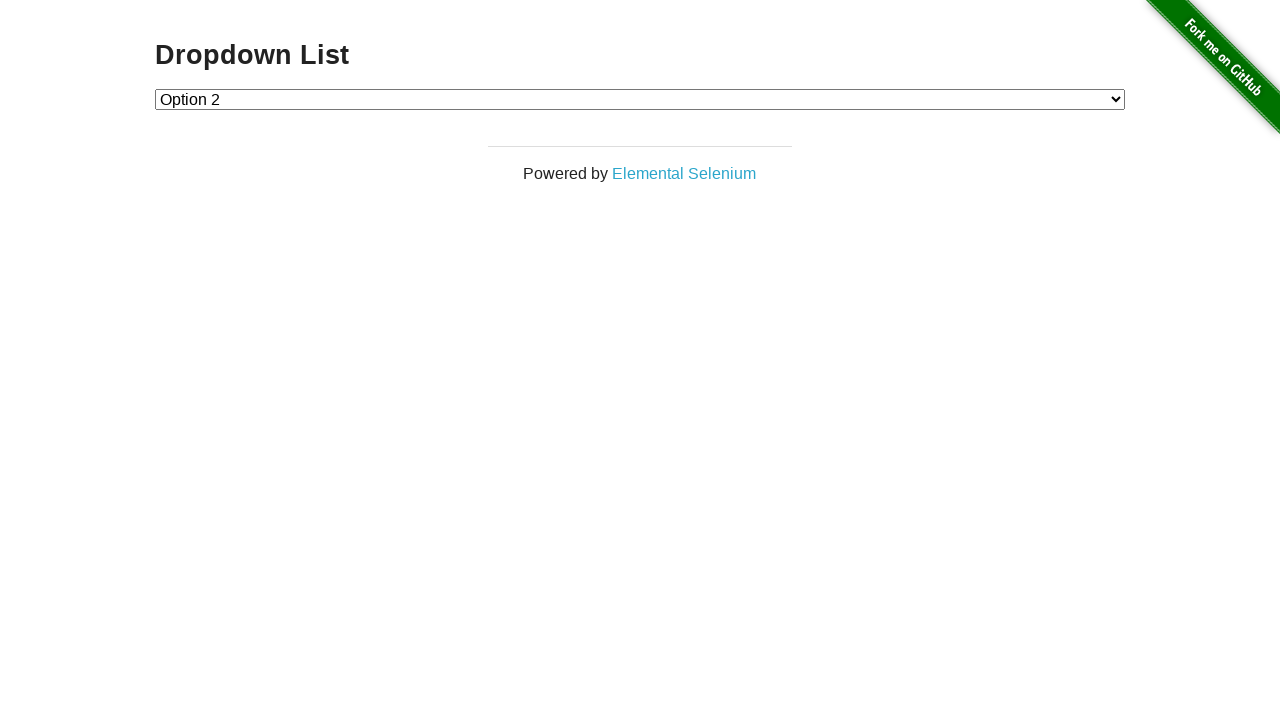